Navigates to a simple form page and locates the submit button element by its ID to verify it exists on the page.

Starting URL: http://suninjuly.github.io/simple_form_find_task.html

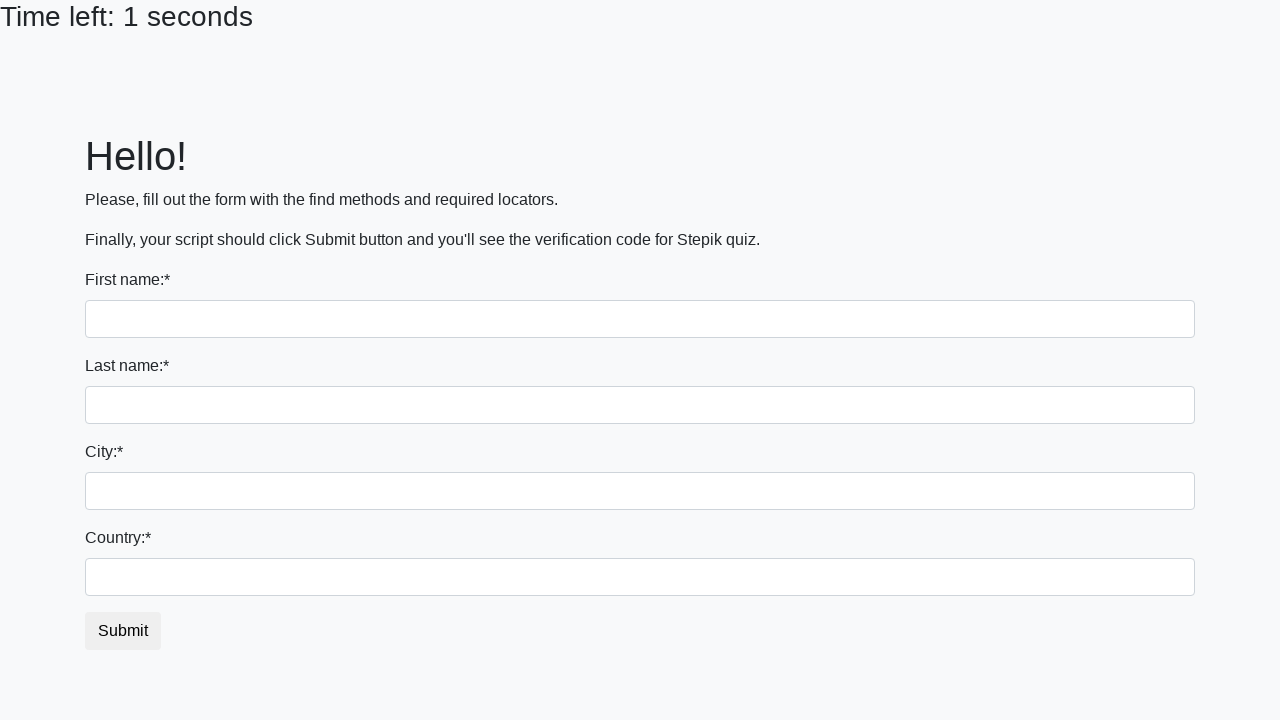

Navigated to simple form page
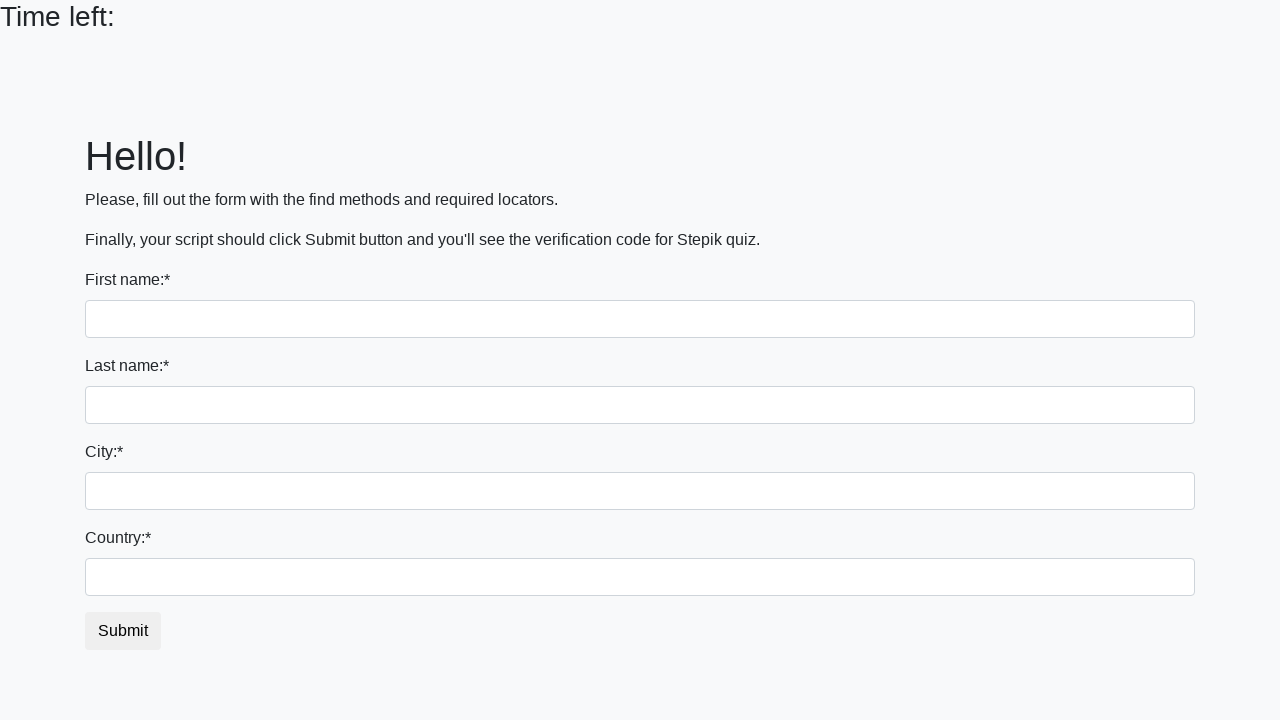

Located submit button element by ID
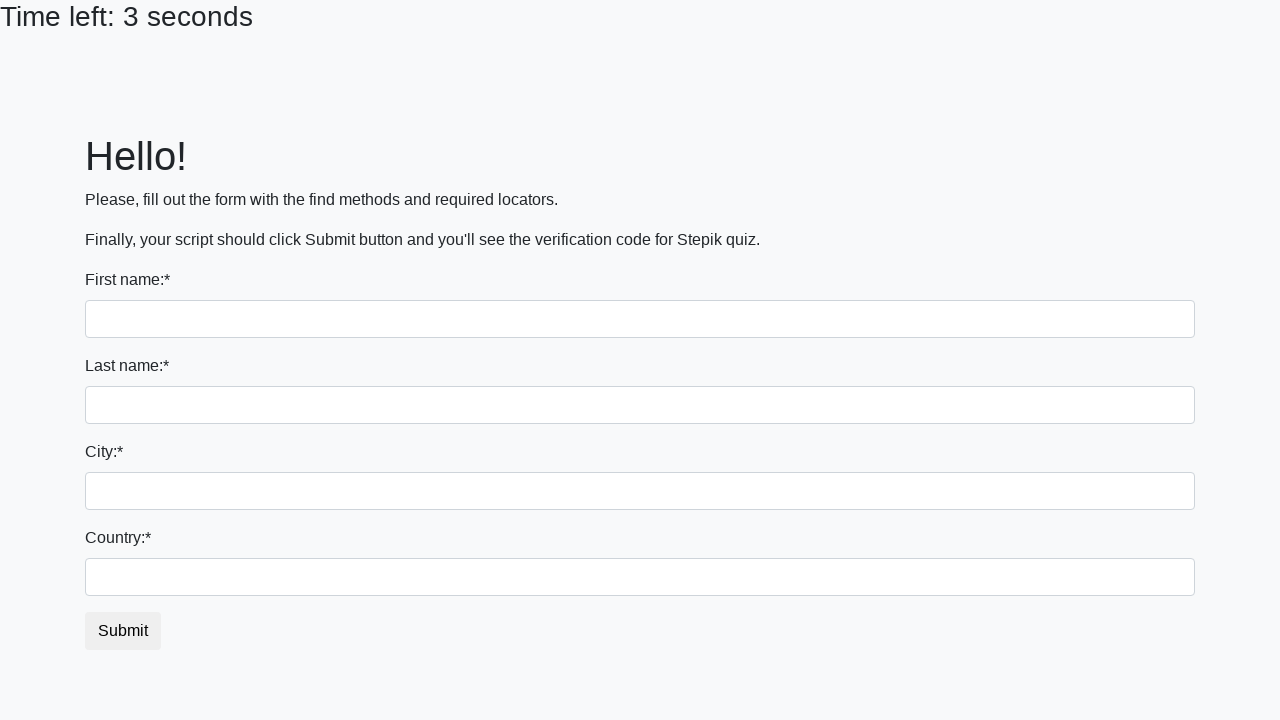

Verified submit button is visible on the page
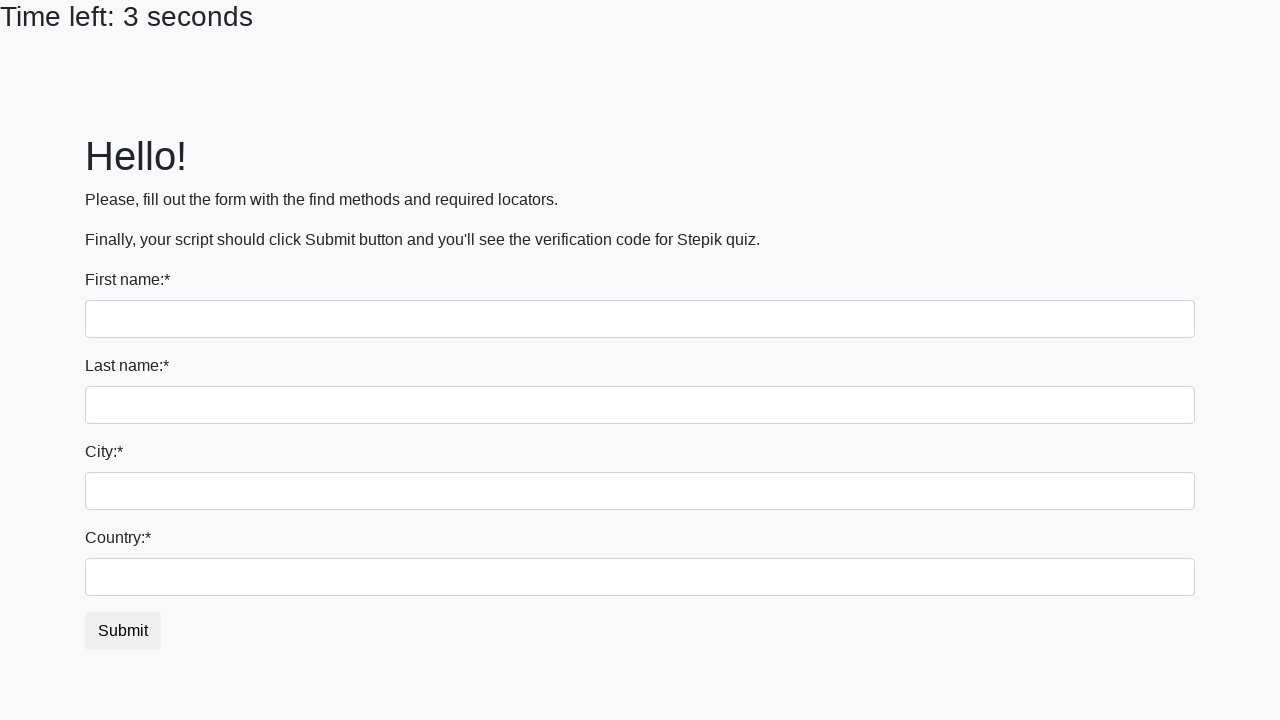

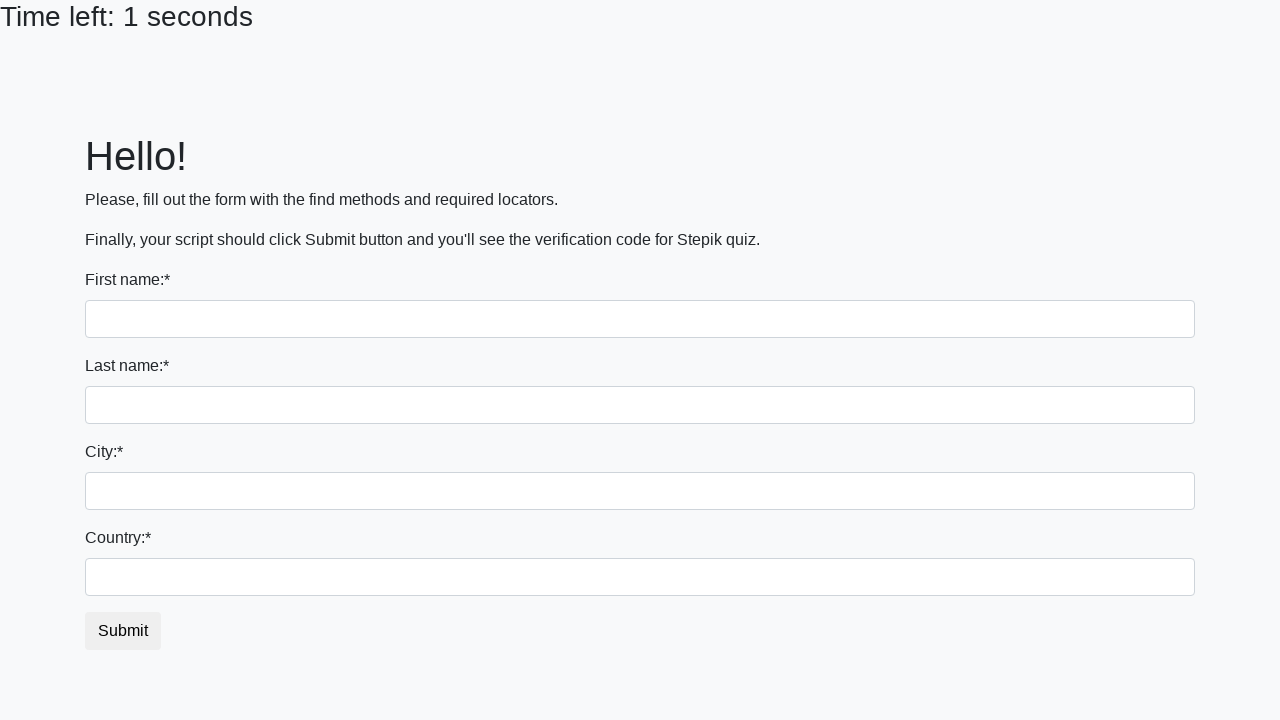